Tests right-click context menu functionality by performing a right-click action on an element, selecting an option from the context menu, and handling the resulting alert

Starting URL: https://swisnl.github.io/jQuery-contextMenu/demo.html

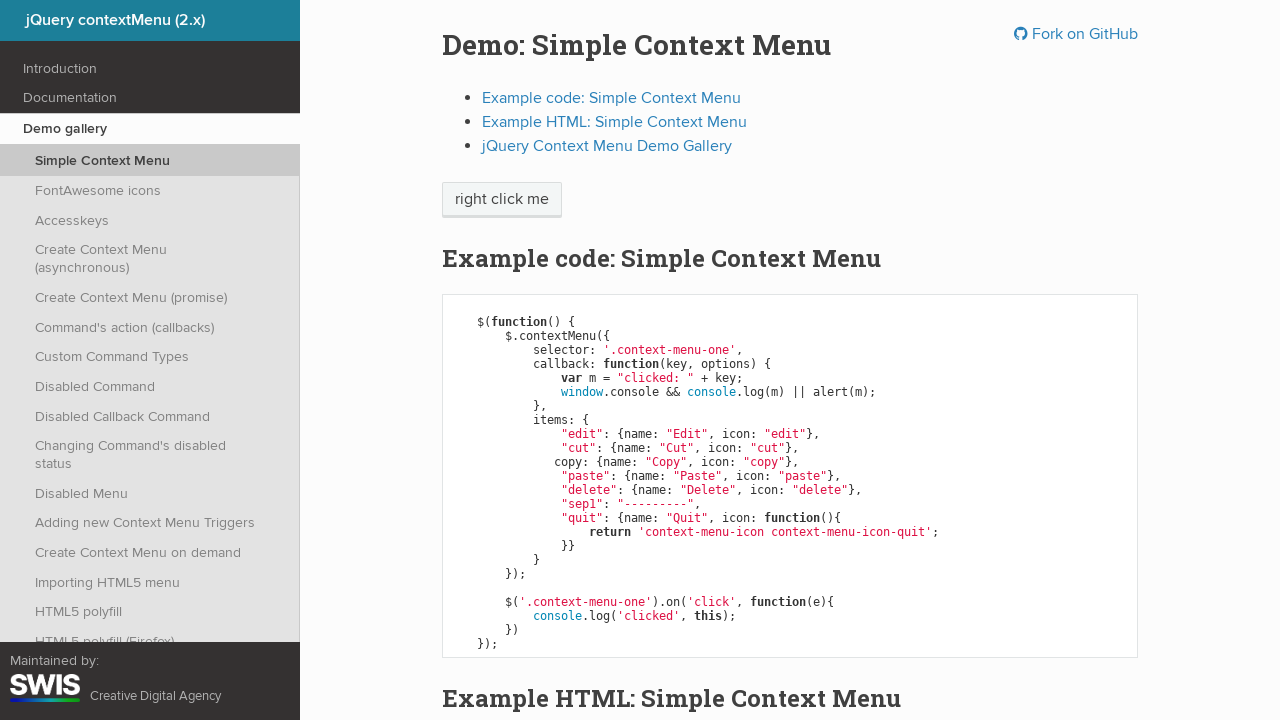

Located the 'right click me' element
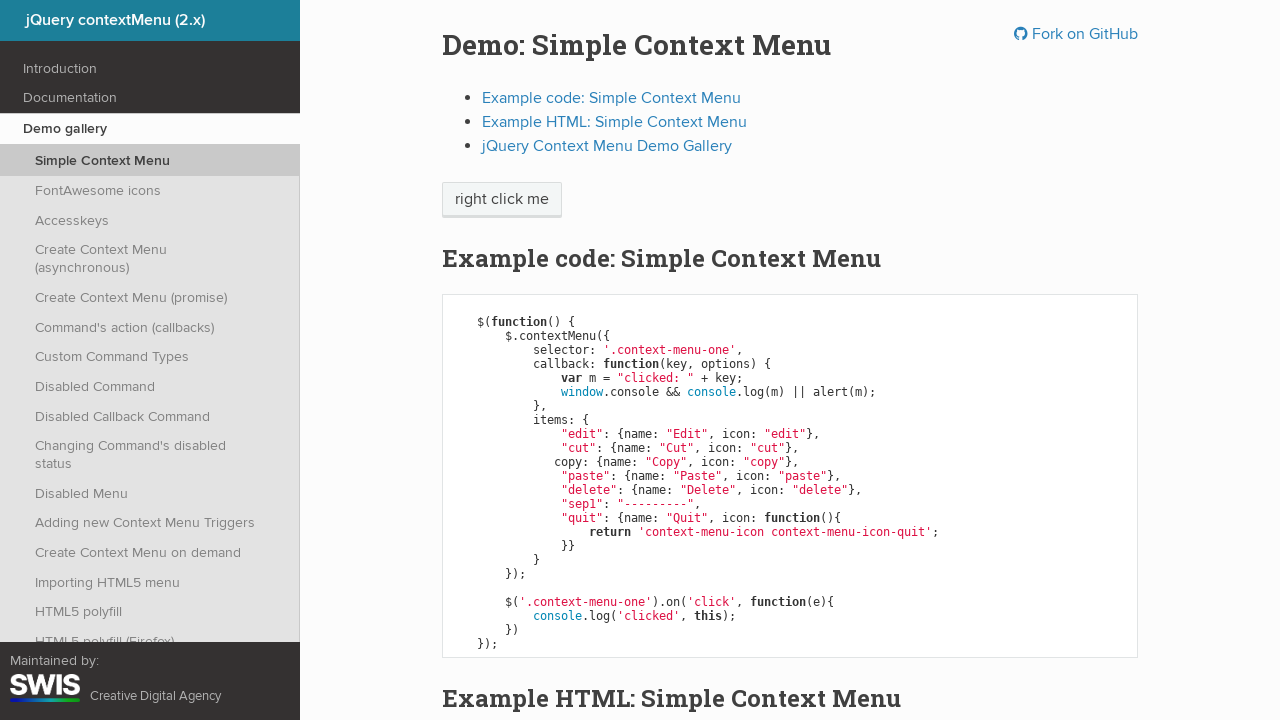

Performed right-click on the element at (502, 200) on xpath=//span[text()='right click me']
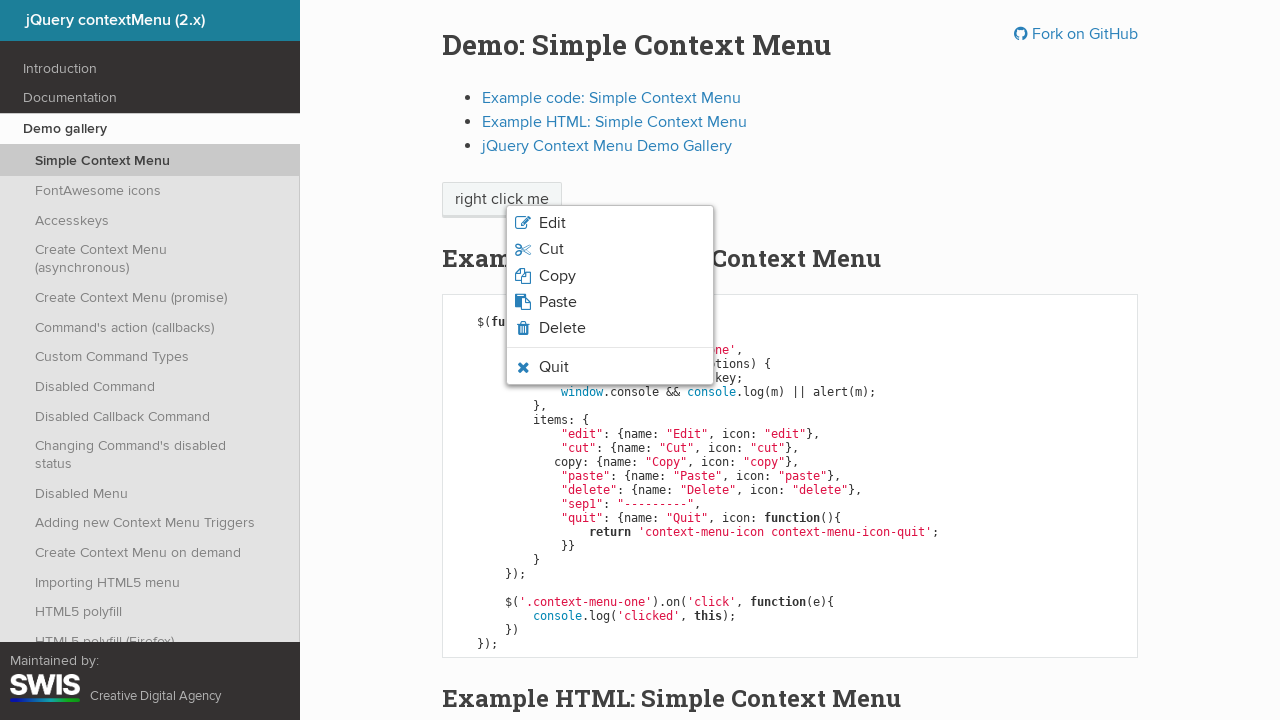

Clicked 'Copy' option from context menu at (557, 276) on xpath=//span[text()='Copy']
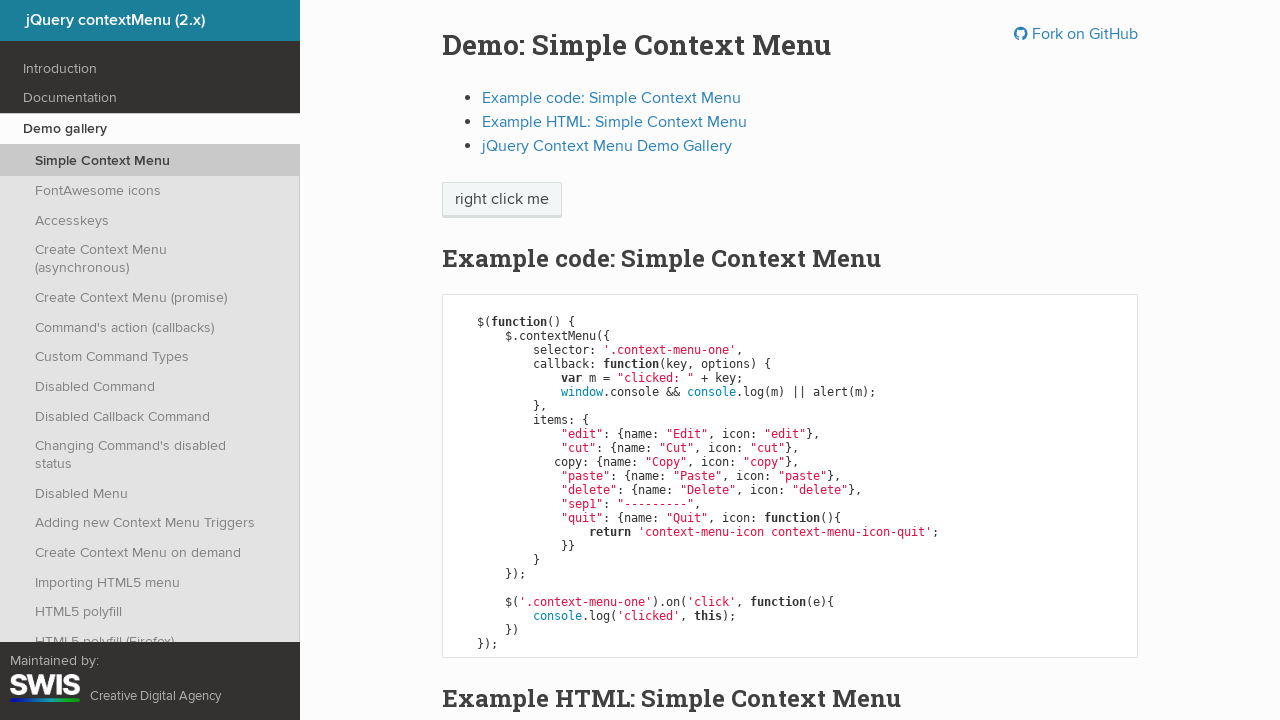

Set up dialog handler to accept alerts
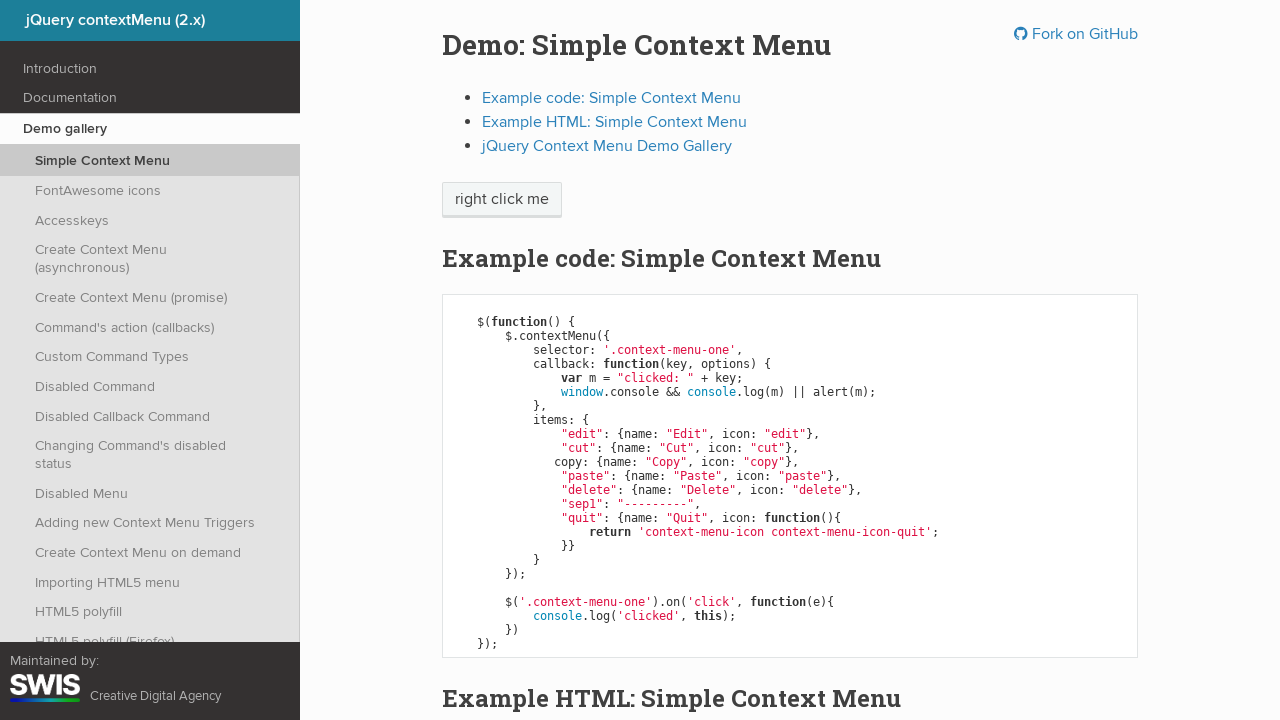

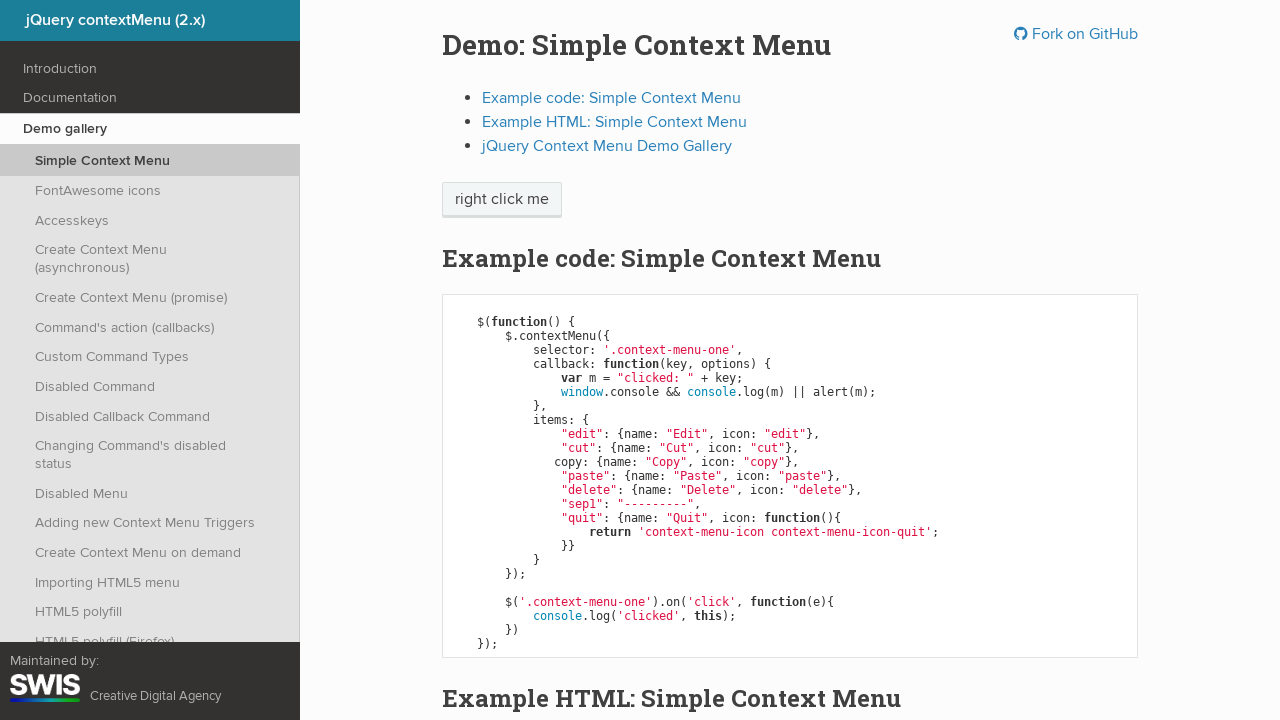